Tests drag and drop functionality on the jQuery UI demo page by switching to an iframe and dragging an element onto a droppable target area.

Starting URL: https://jqueryui.com/droppable/

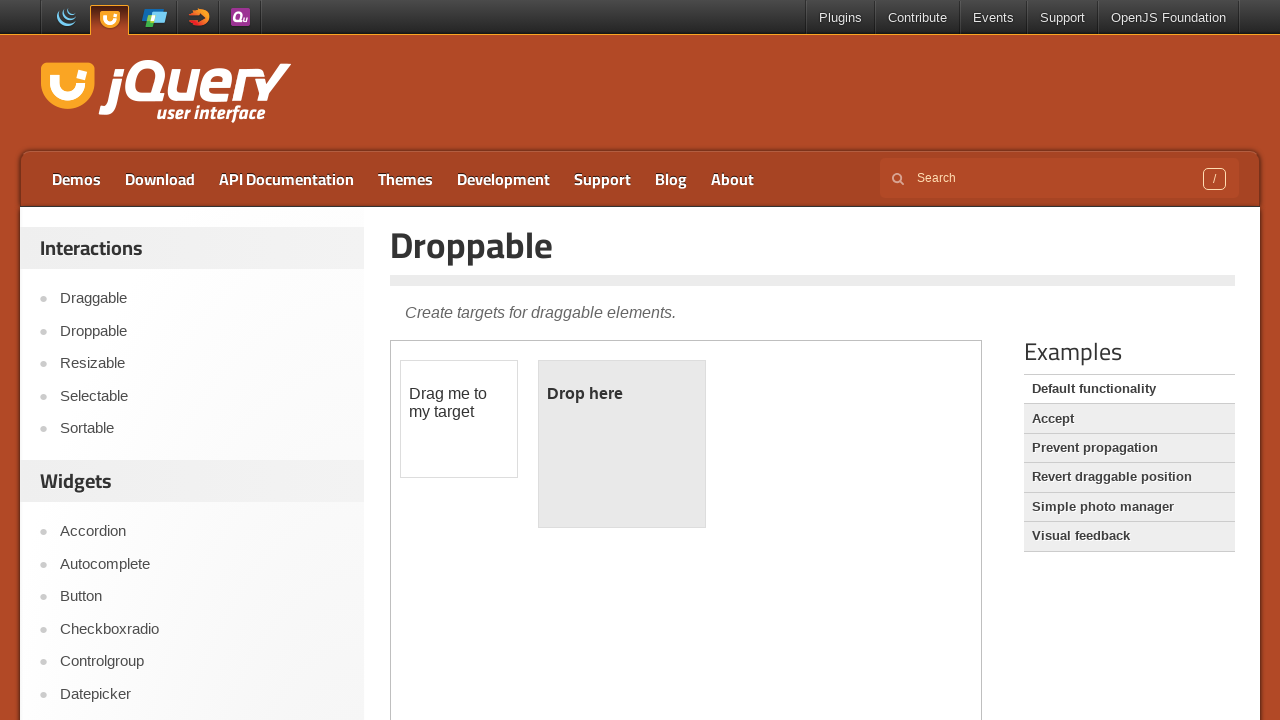

Located the demo iframe on the page
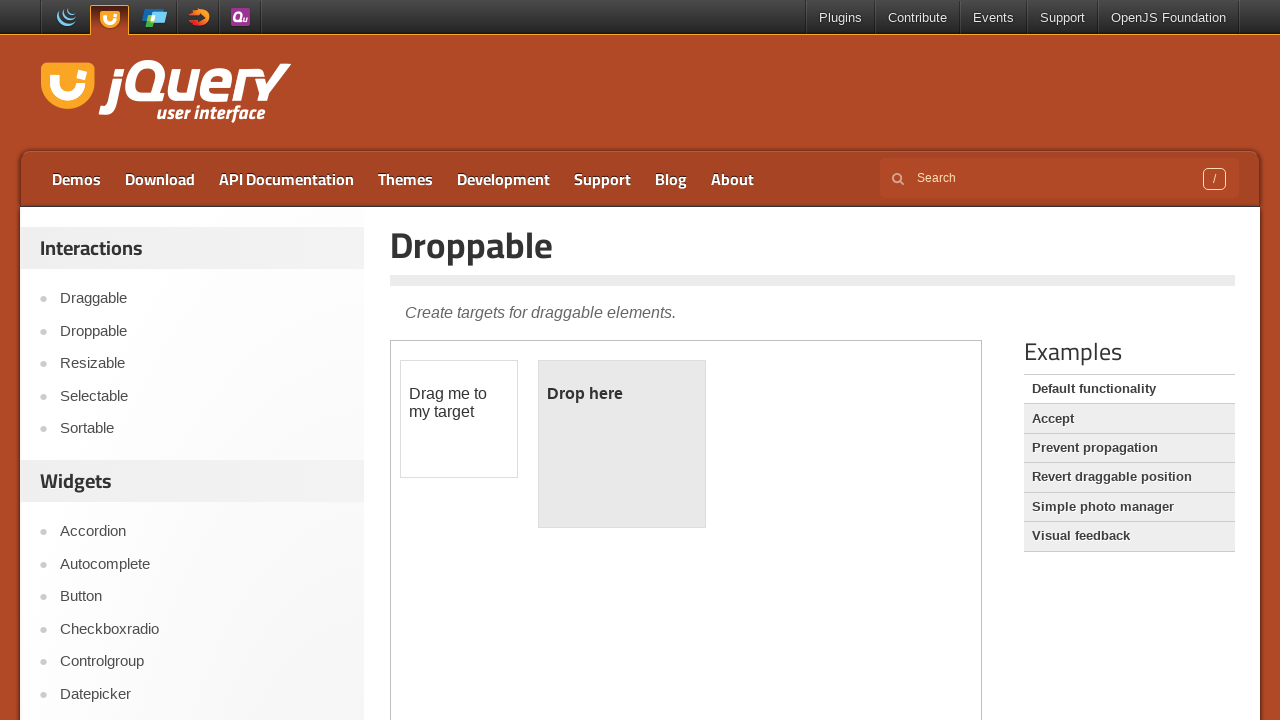

Located the draggable element within the iframe
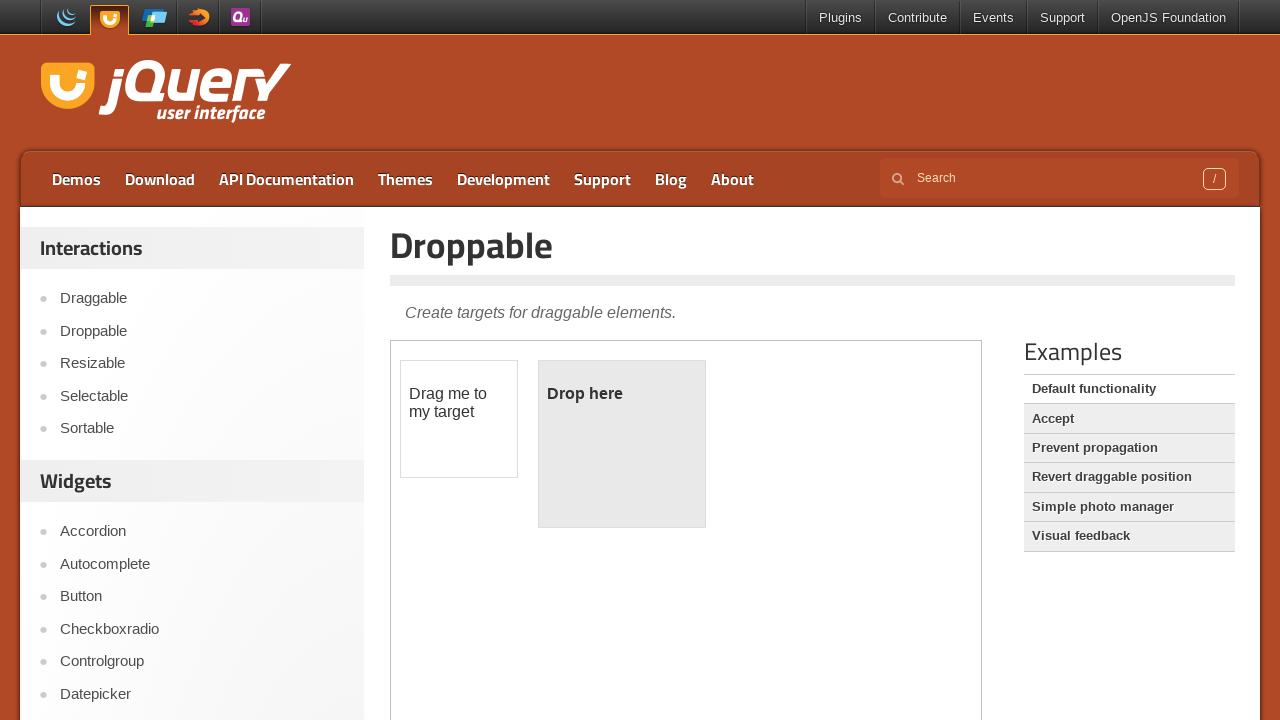

Located the droppable target element within the iframe
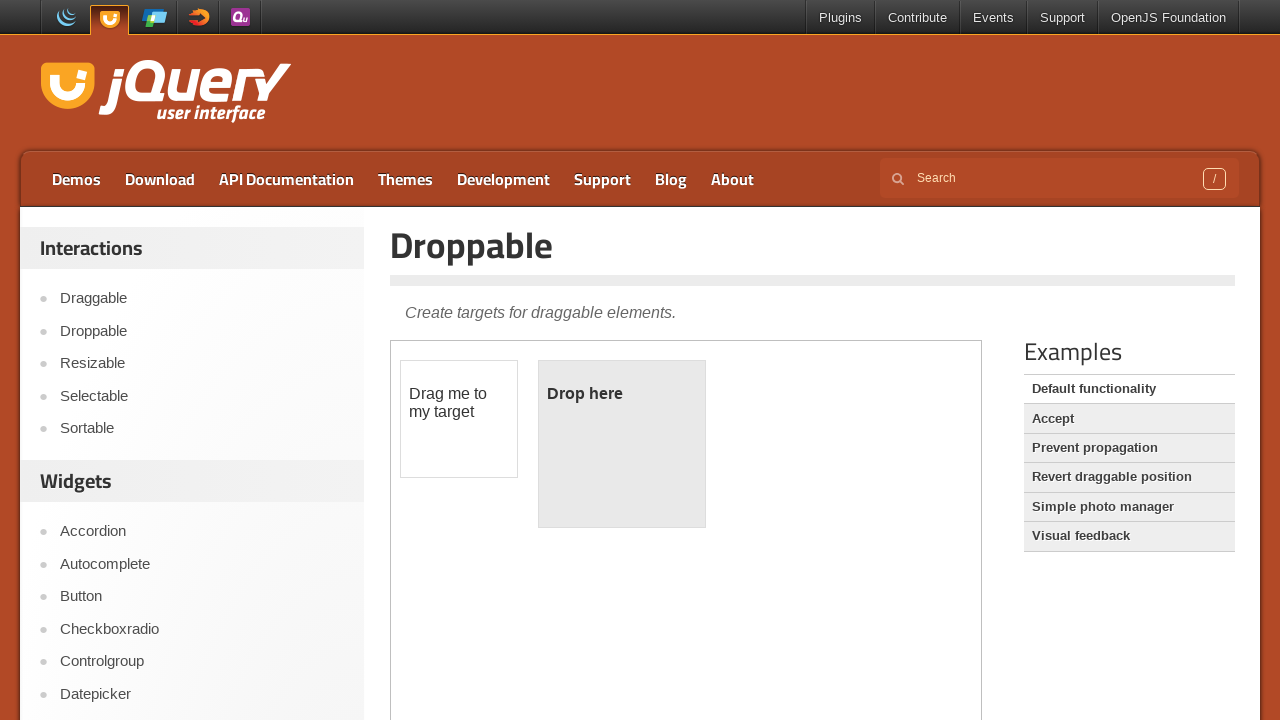

Draggable element became visible
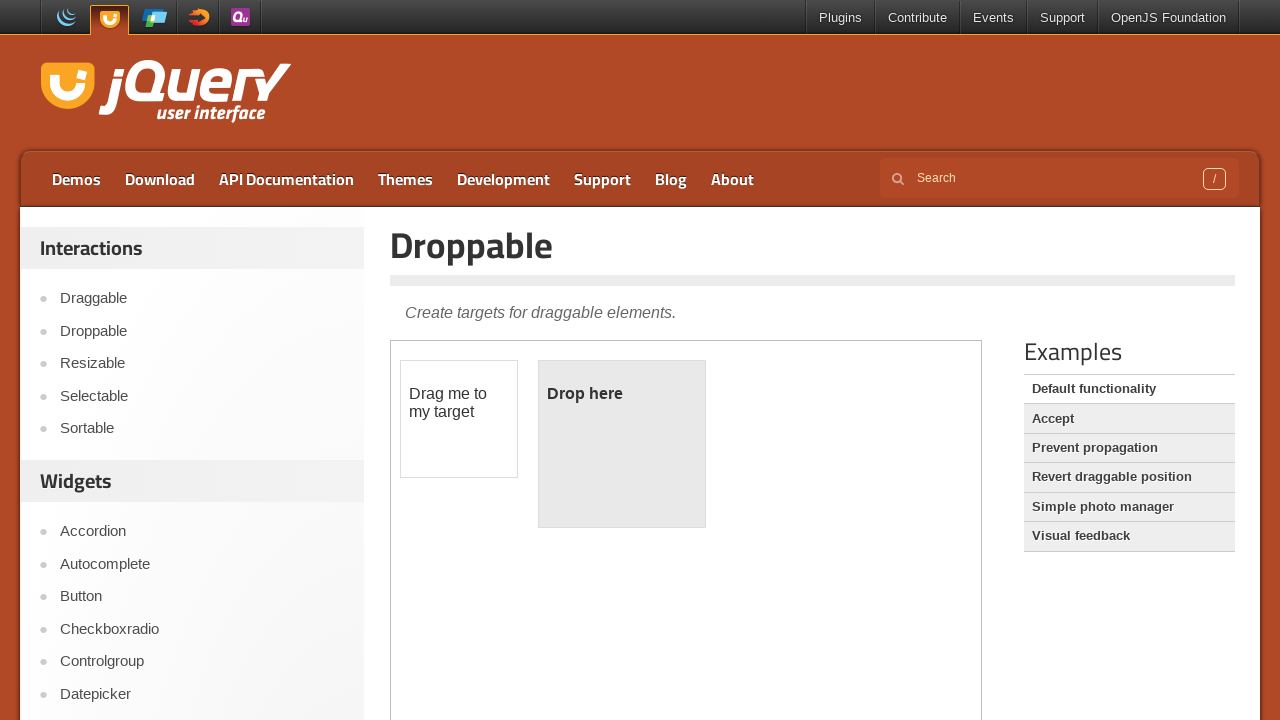

Droppable target element became visible
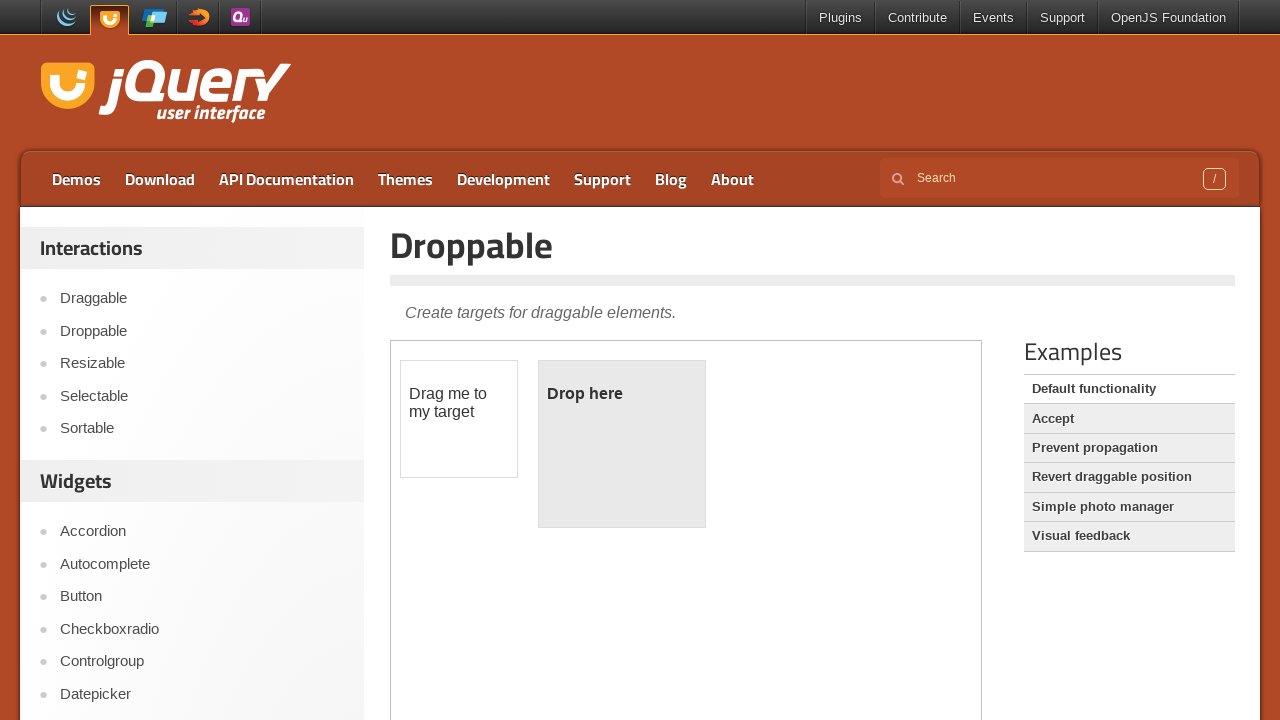

Dragged the element onto the droppable target at (622, 444)
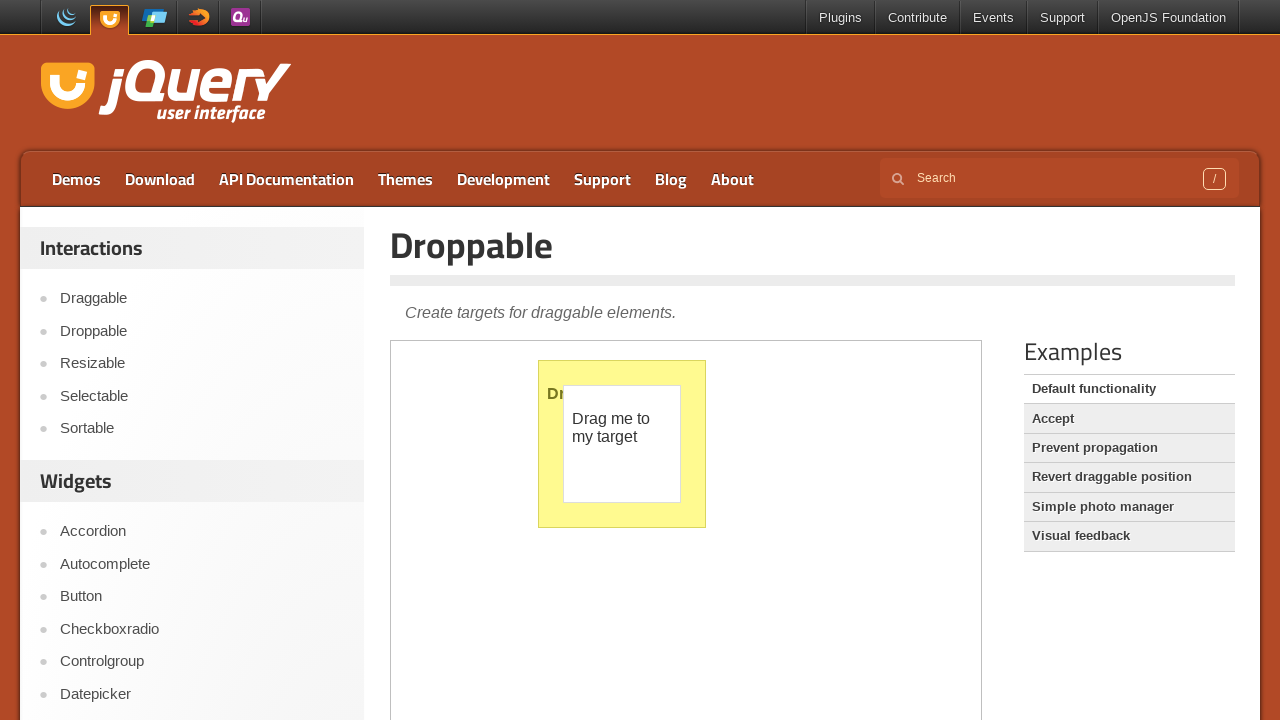

Verified that the droppable target text updated after successful drop
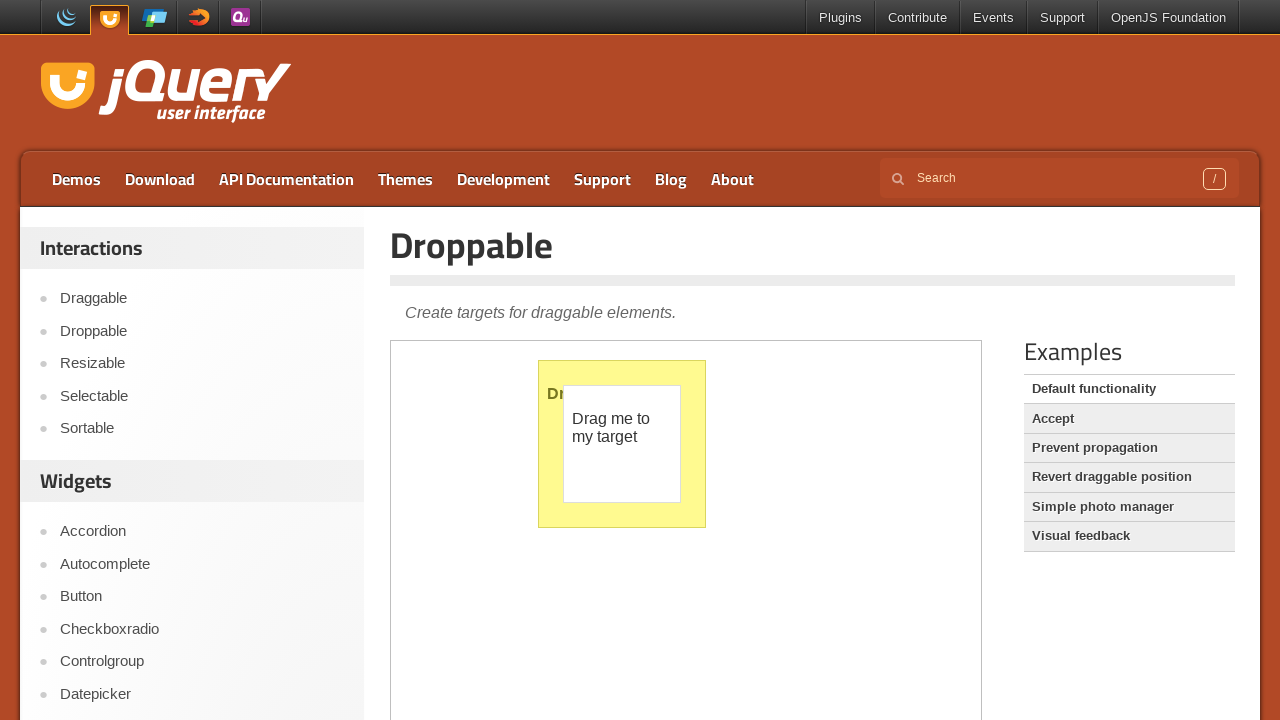

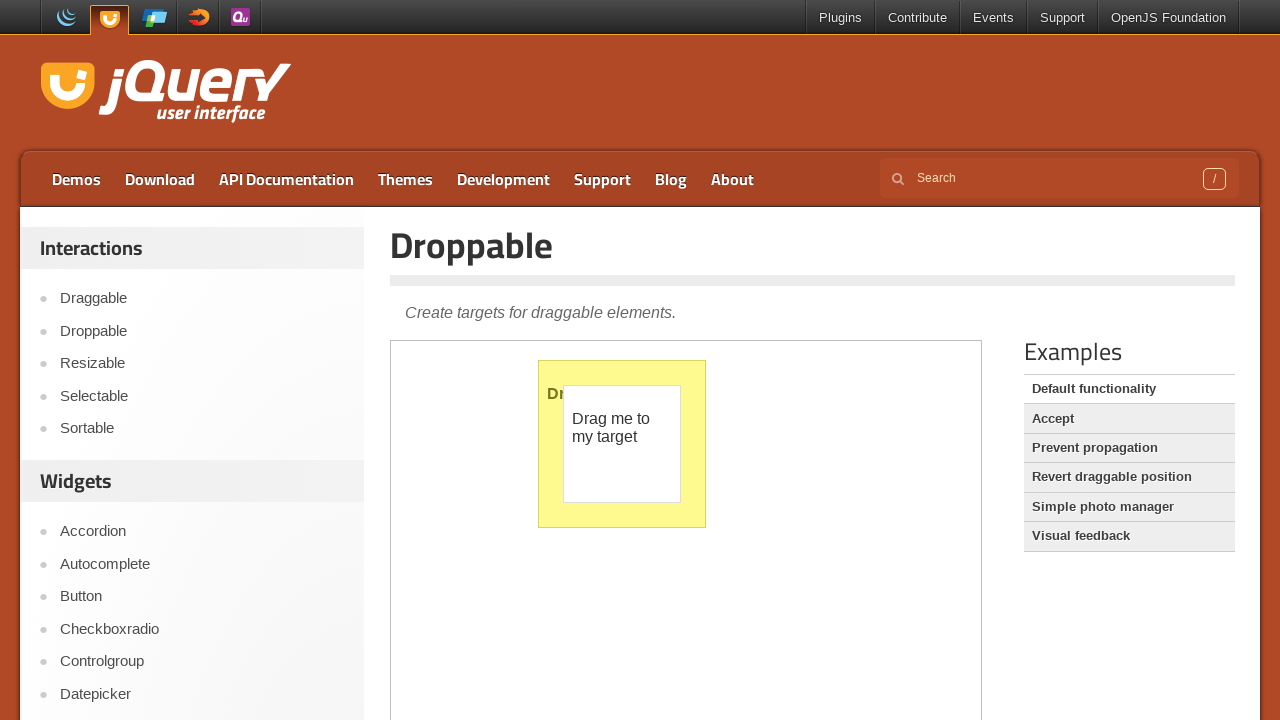